Navigates back to the previous page in browser history

Starting URL: https://www.selenium.dev/

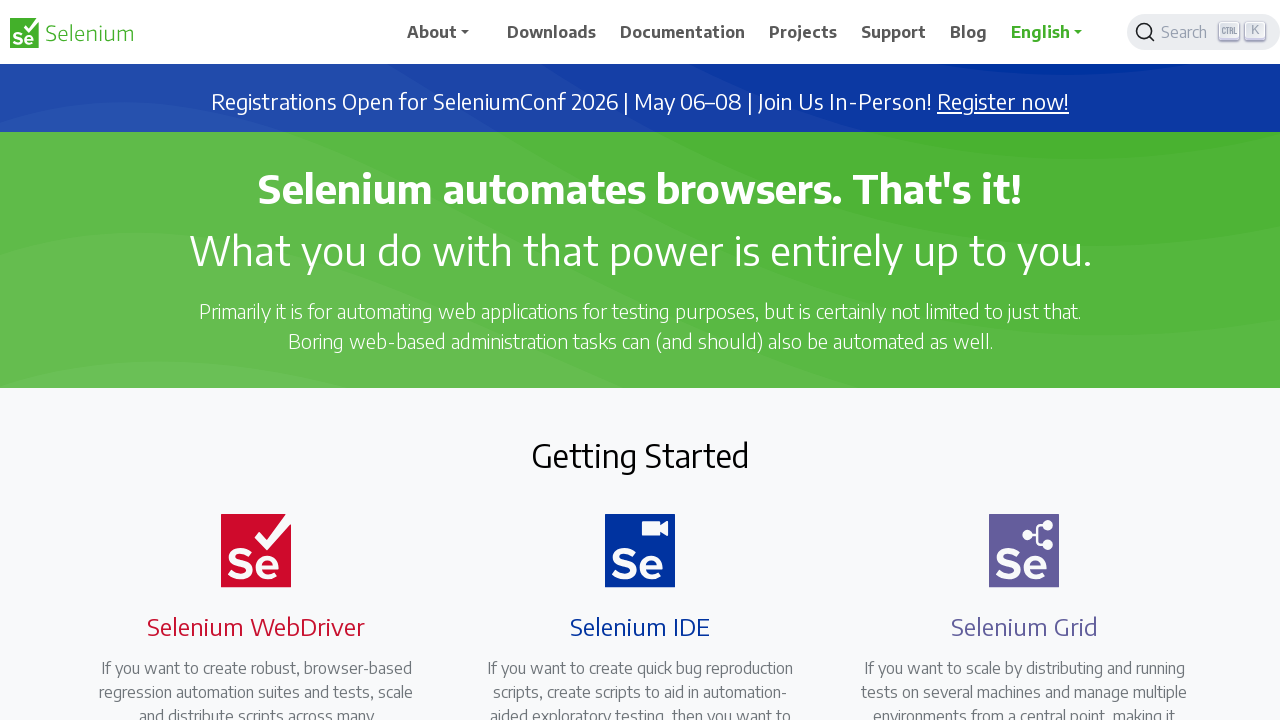

Navigated back to the previous page in browser history
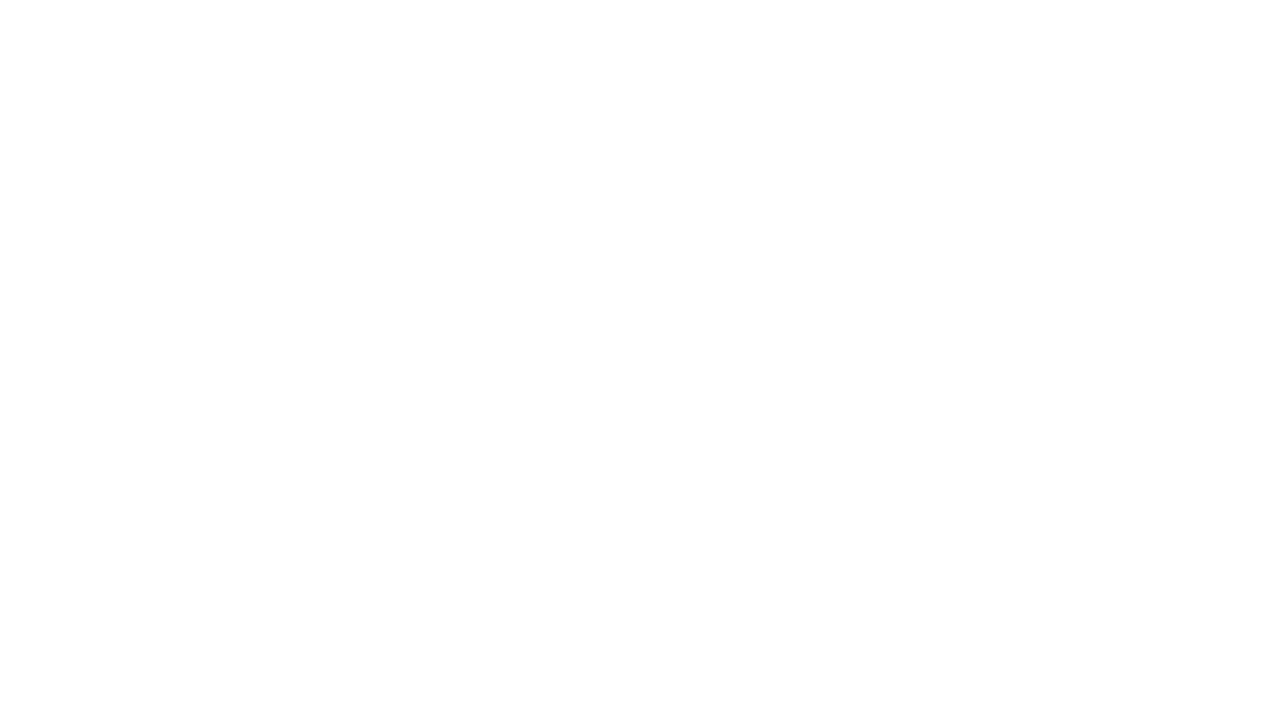

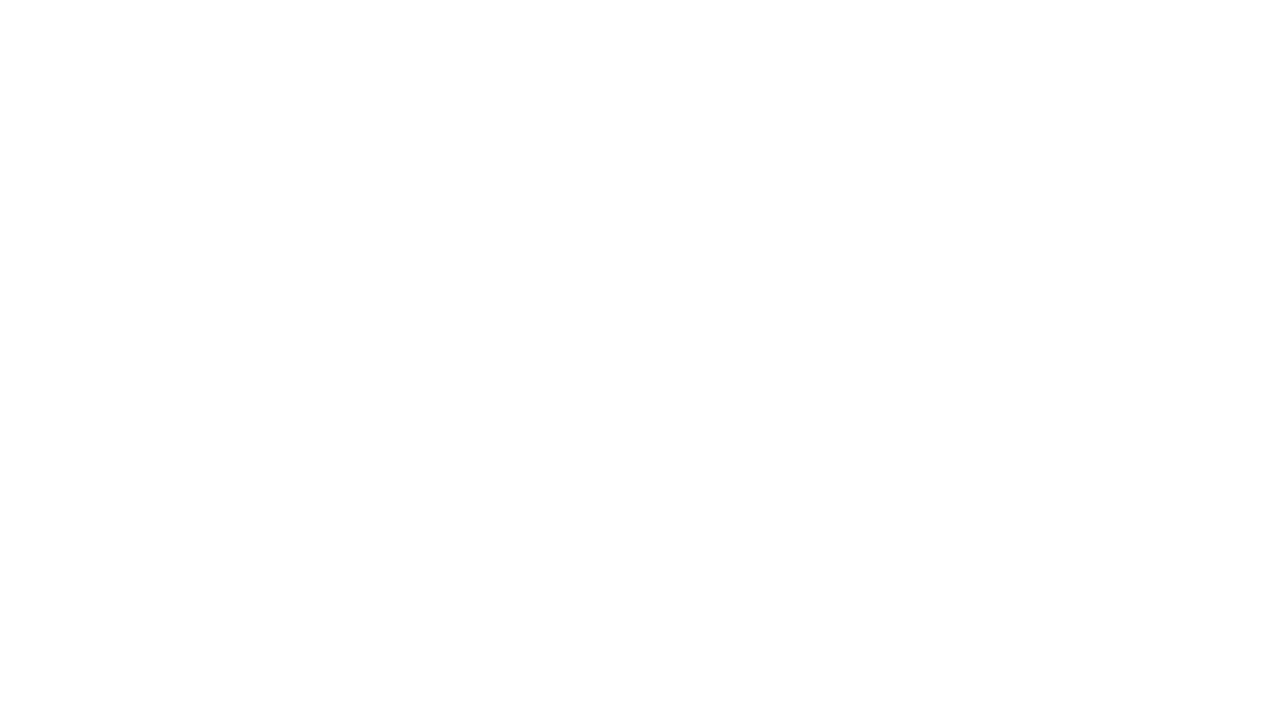